Tests the login form error handling by attempting to log in with a blocked user account and verifying the appropriate error message is displayed.

Starting URL: https://www.saucedemo.com

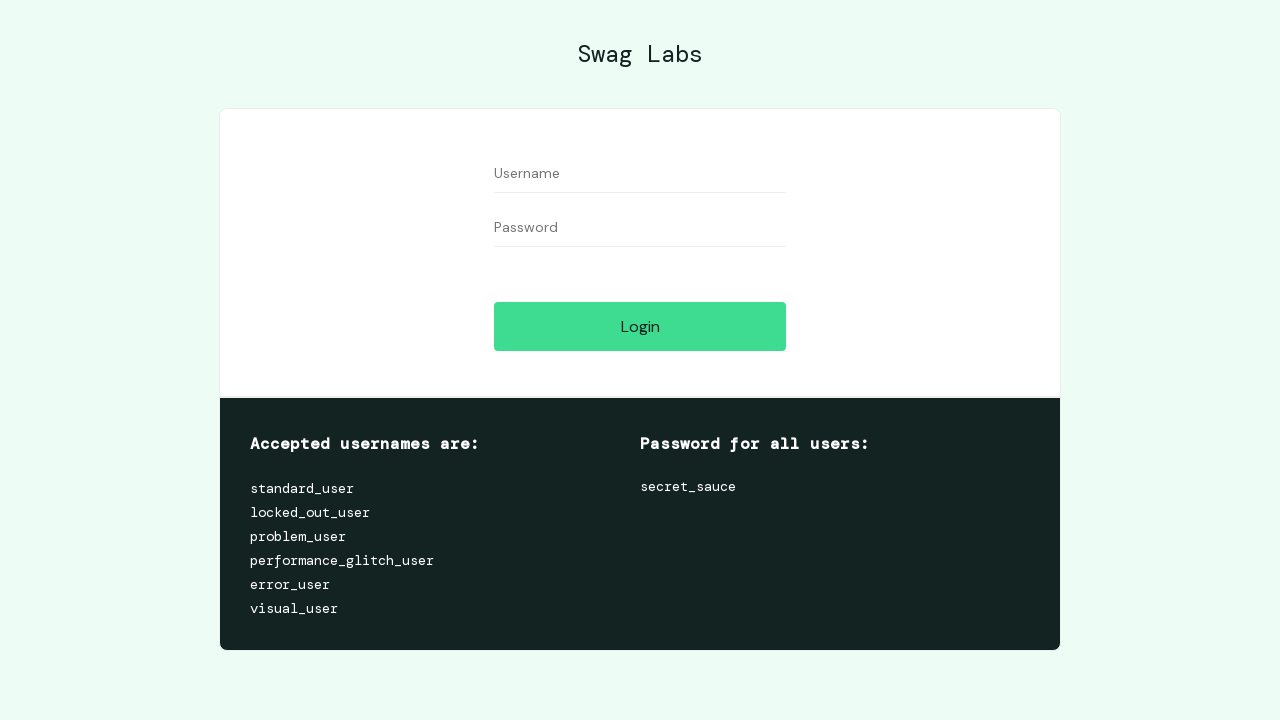

Filled username field with blocked user 'locked_out_user' on #user-name
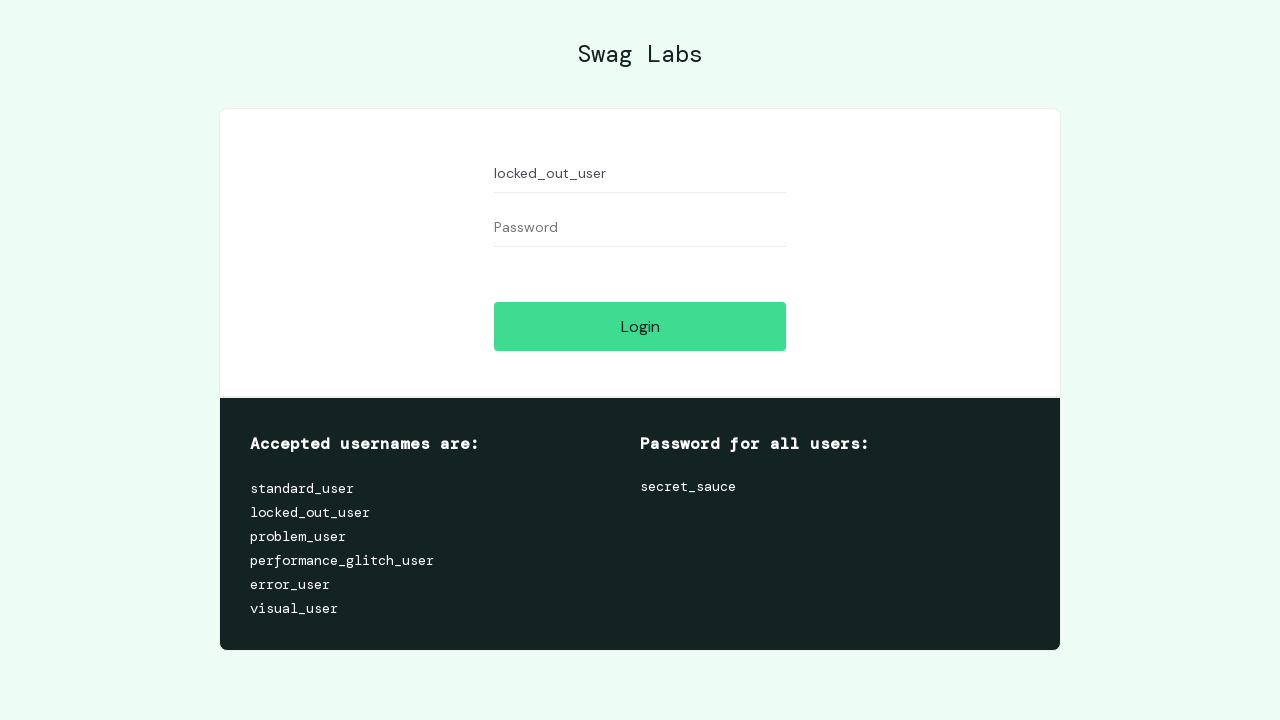

Filled password field with credentials on input[name='password']
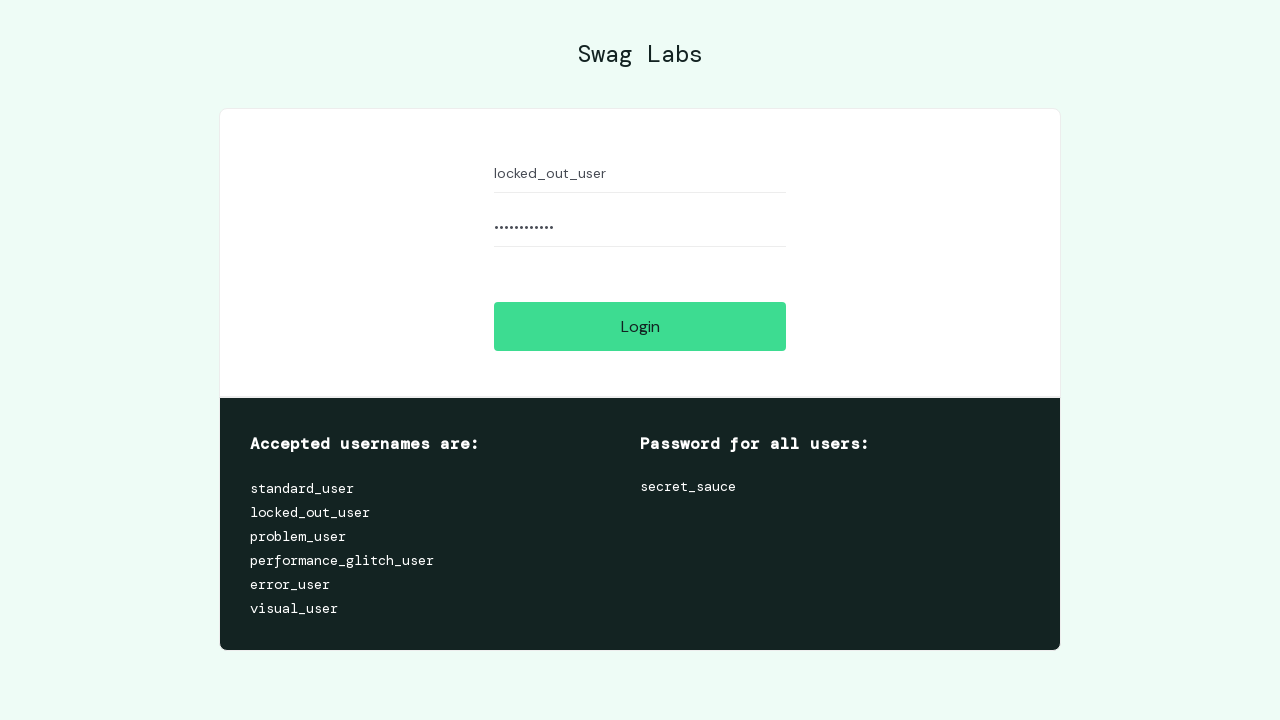

Clicked login button to attempt login with blocked user account at (640, 326) on #login-button
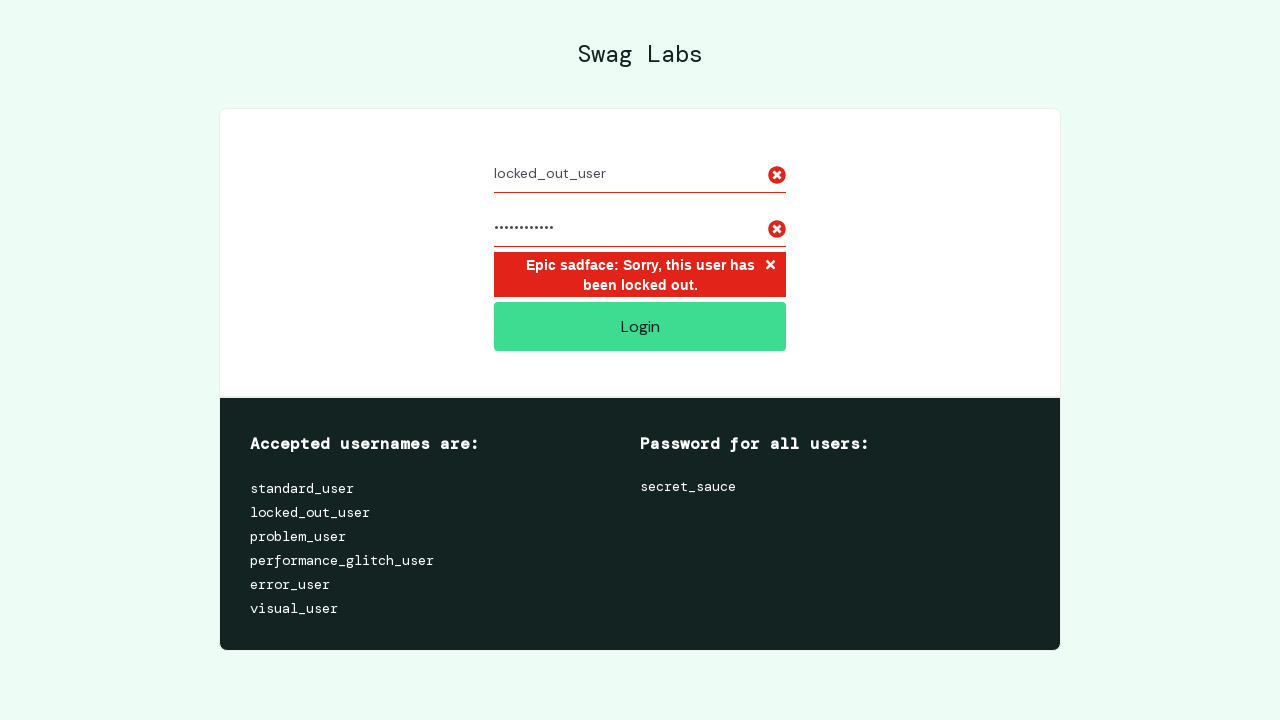

Error message element appeared on the page
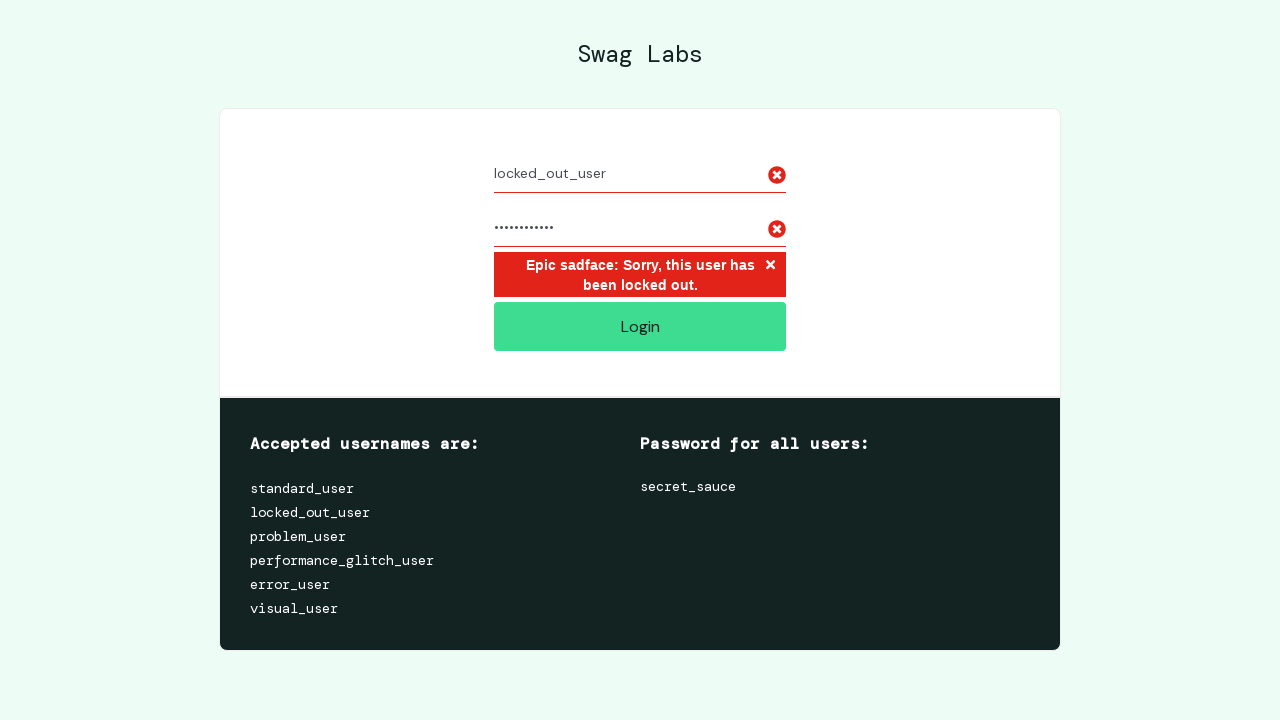

Verified error message contains 'Epic sadface:' text confirming blocked user login rejection
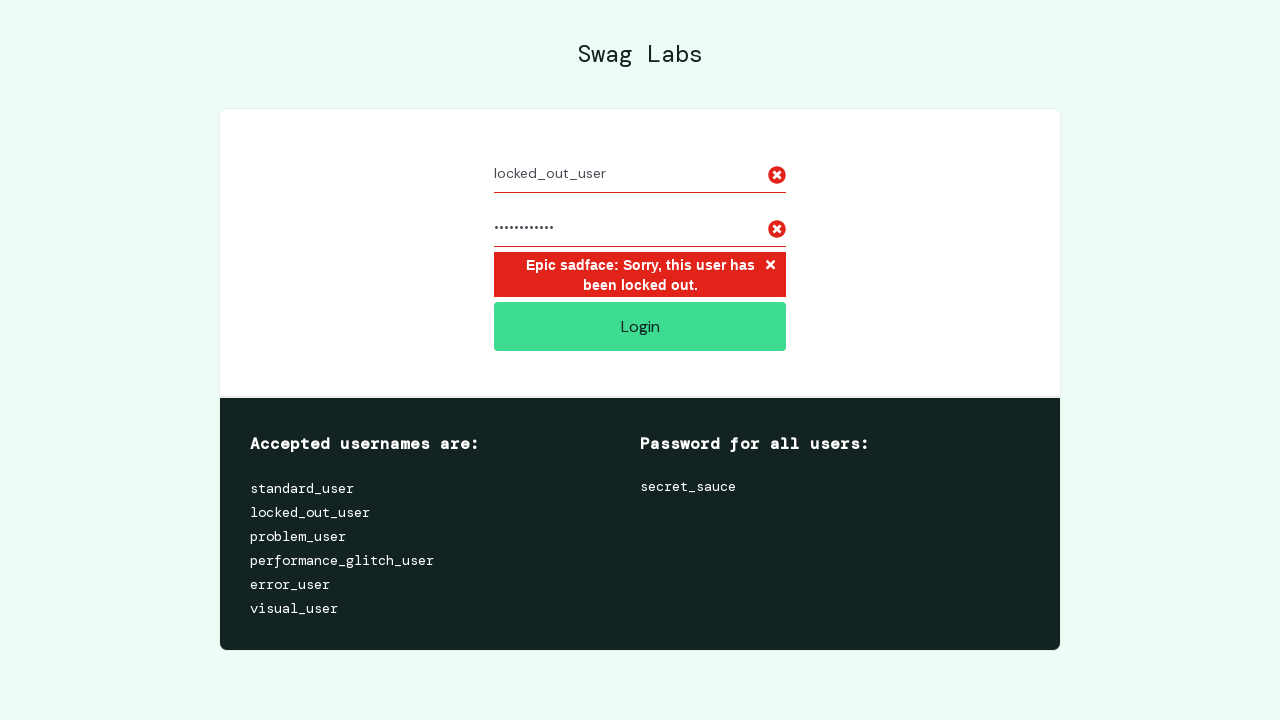

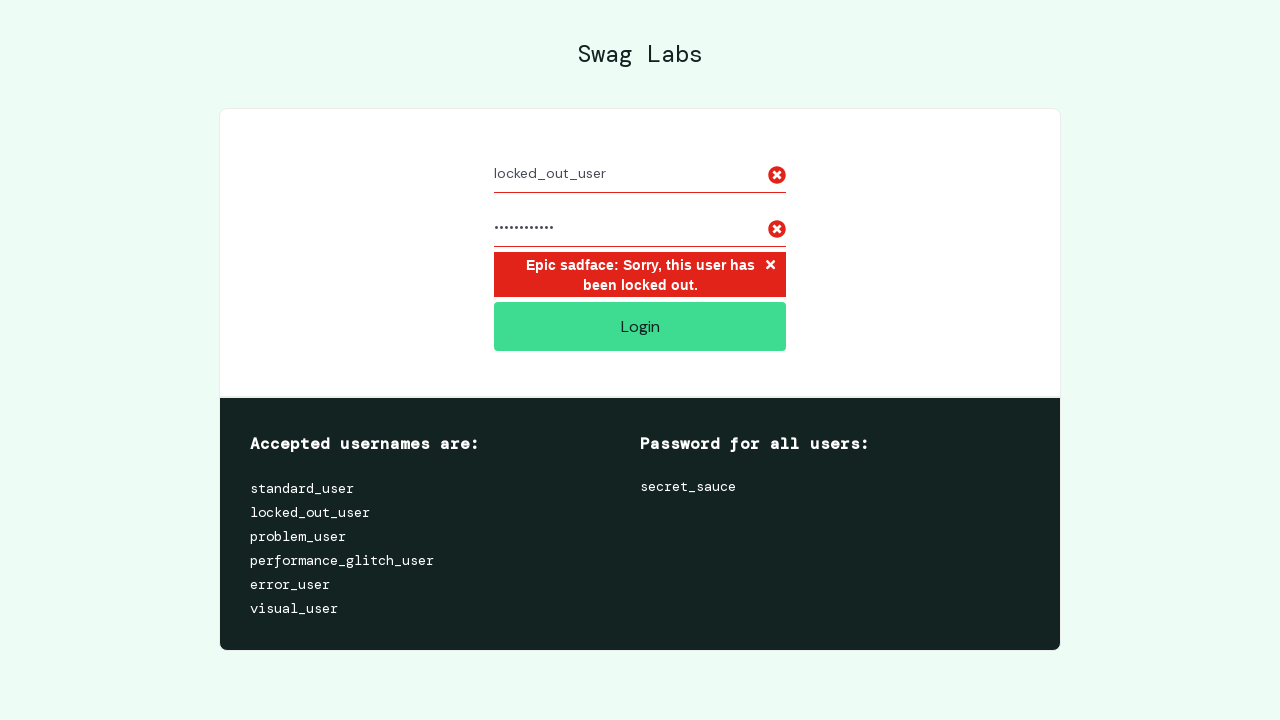